Tests JavaScript alert handling by clicking alert button, accepting the alert, and verifying the result message

Starting URL: https://practice.cydeo.com/javascript_alerts

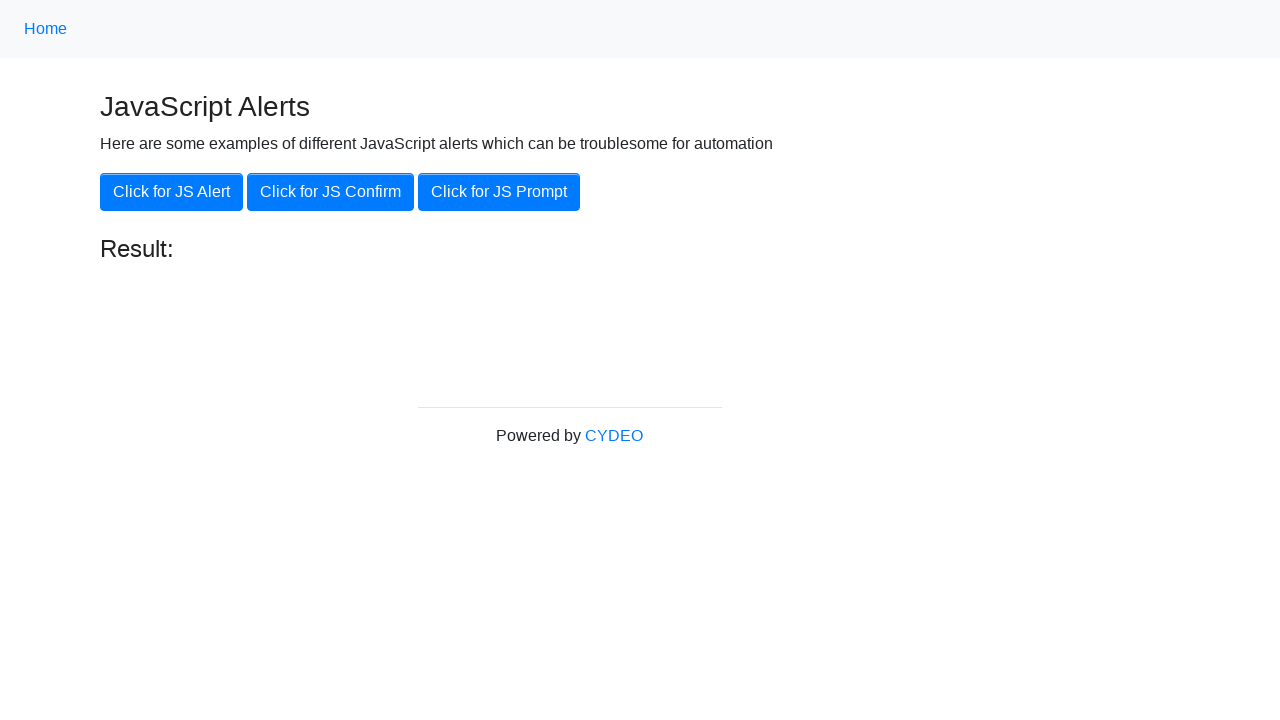

Clicked the 'Click for JS Alert' button at (172, 192) on xpath=//button[contains(text(),'Click for JS Alert')]
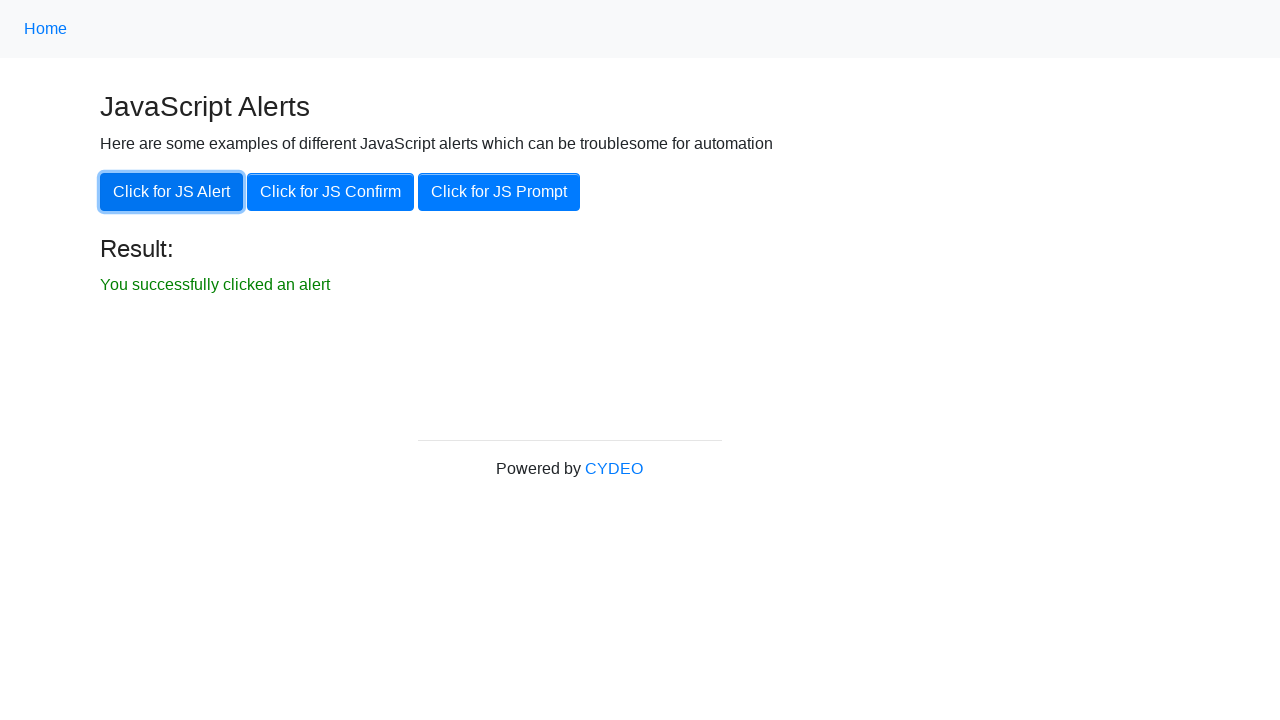

Set up dialog handler to accept alerts
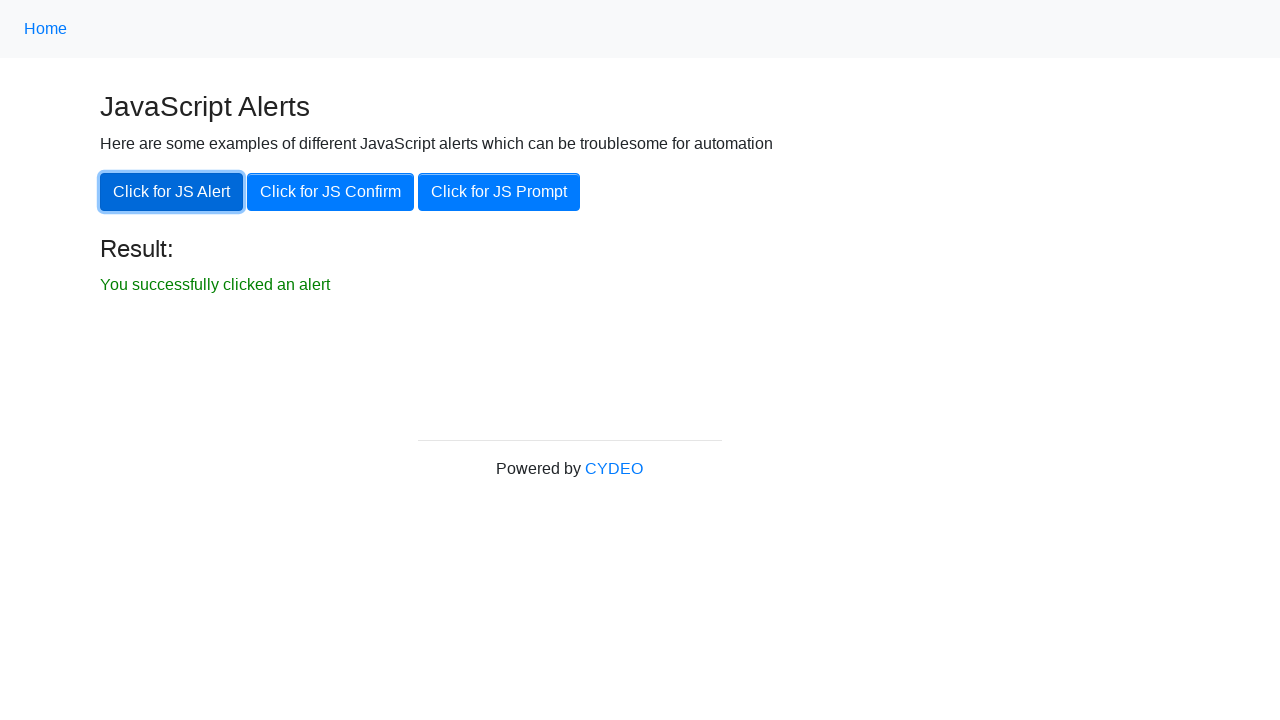

Clicked the 'Click for JS Alert' button and accepted the alert at (172, 192) on xpath=//button[contains(text(),'Click for JS Alert')]
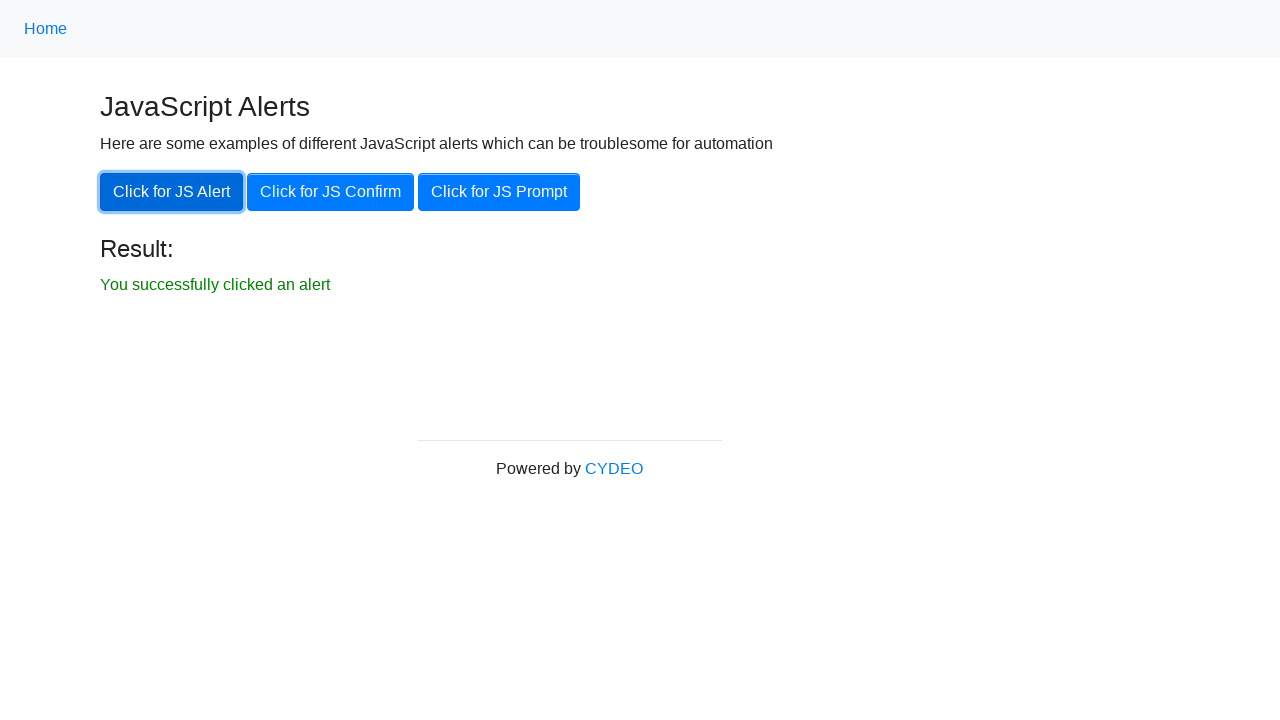

Verified result message is displayed
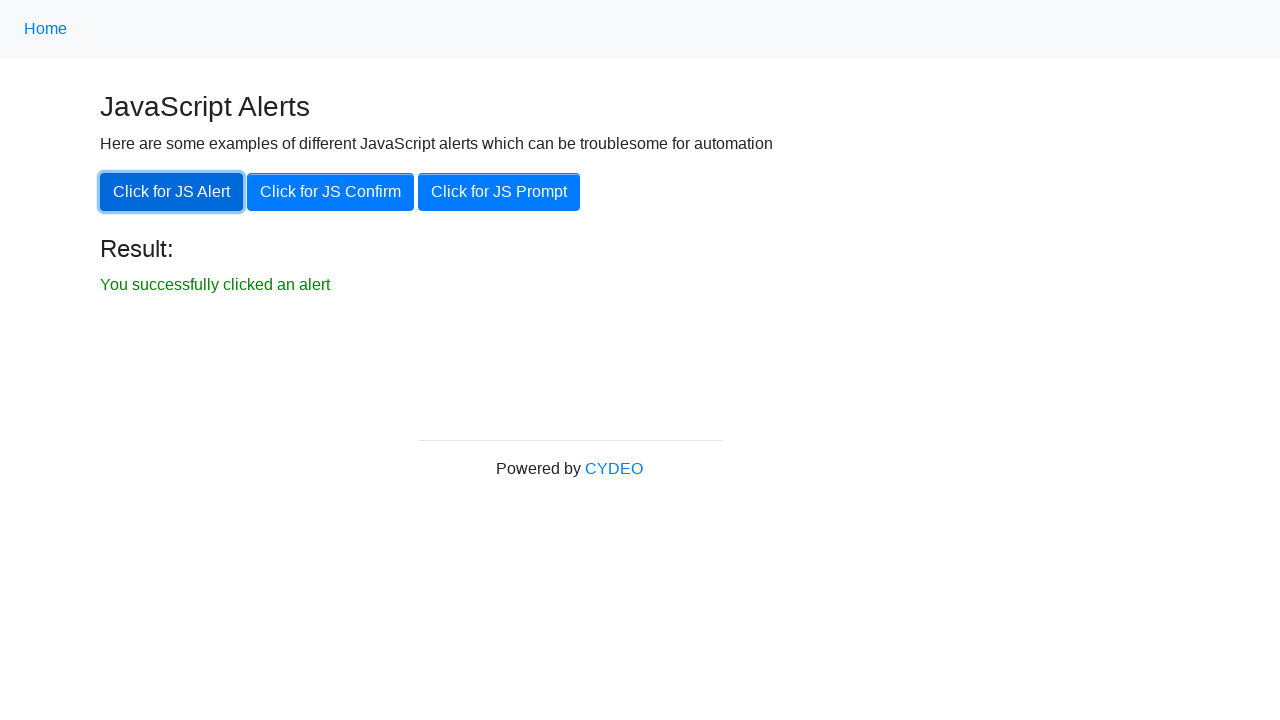

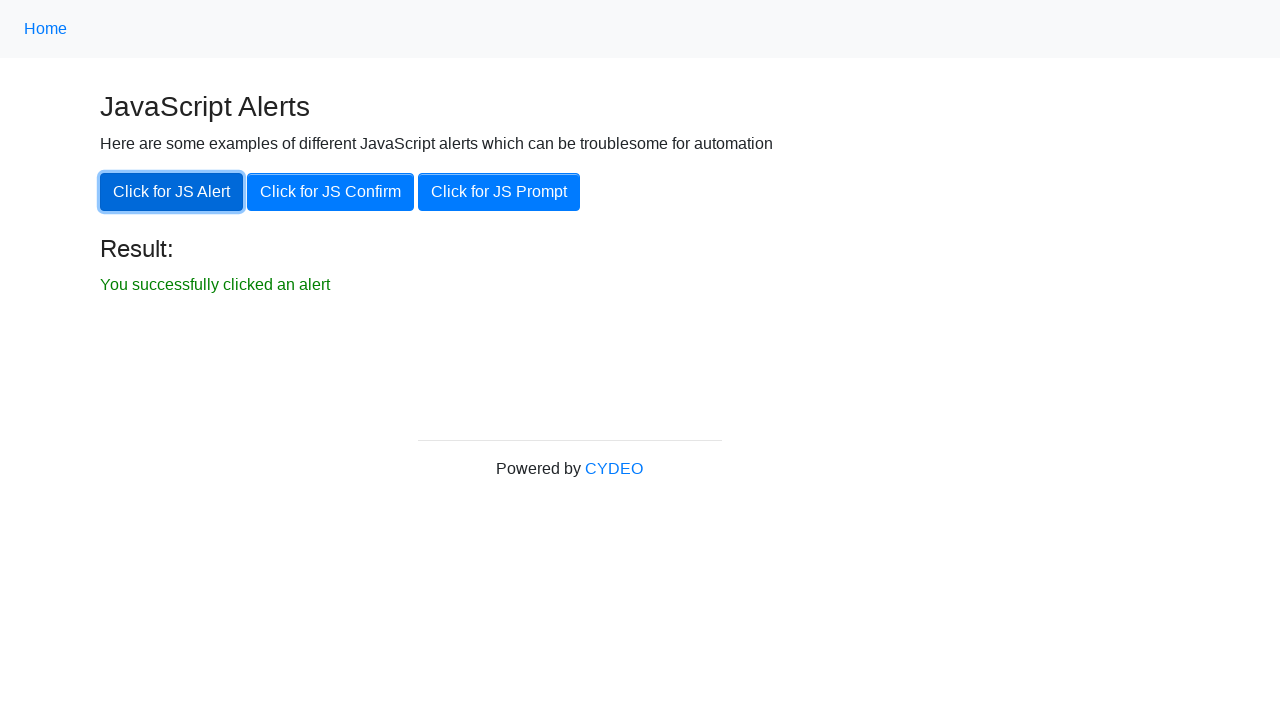